Tests various click types including double-click, right-click, and left-click on different buttons

Starting URL: https://testkru.com/Elements/Buttons

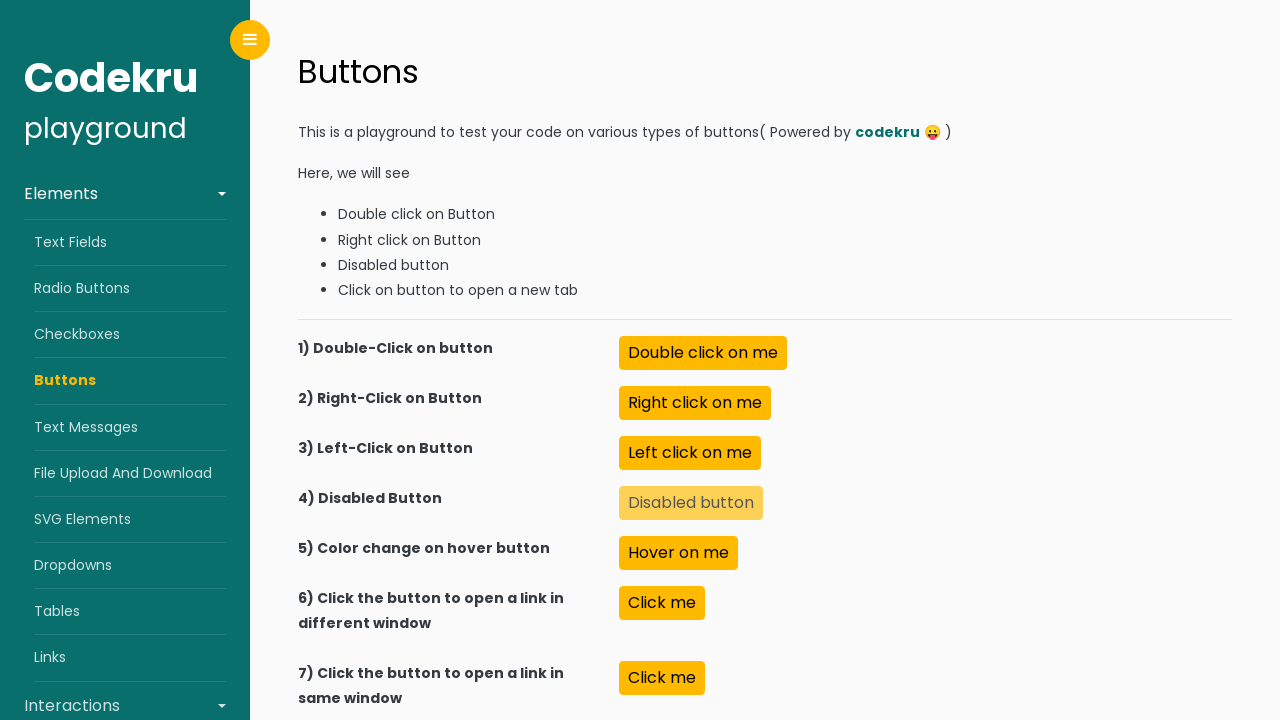

Double-clicked the double click button at (703, 353) on xpath=//button[@id='doubleClick']
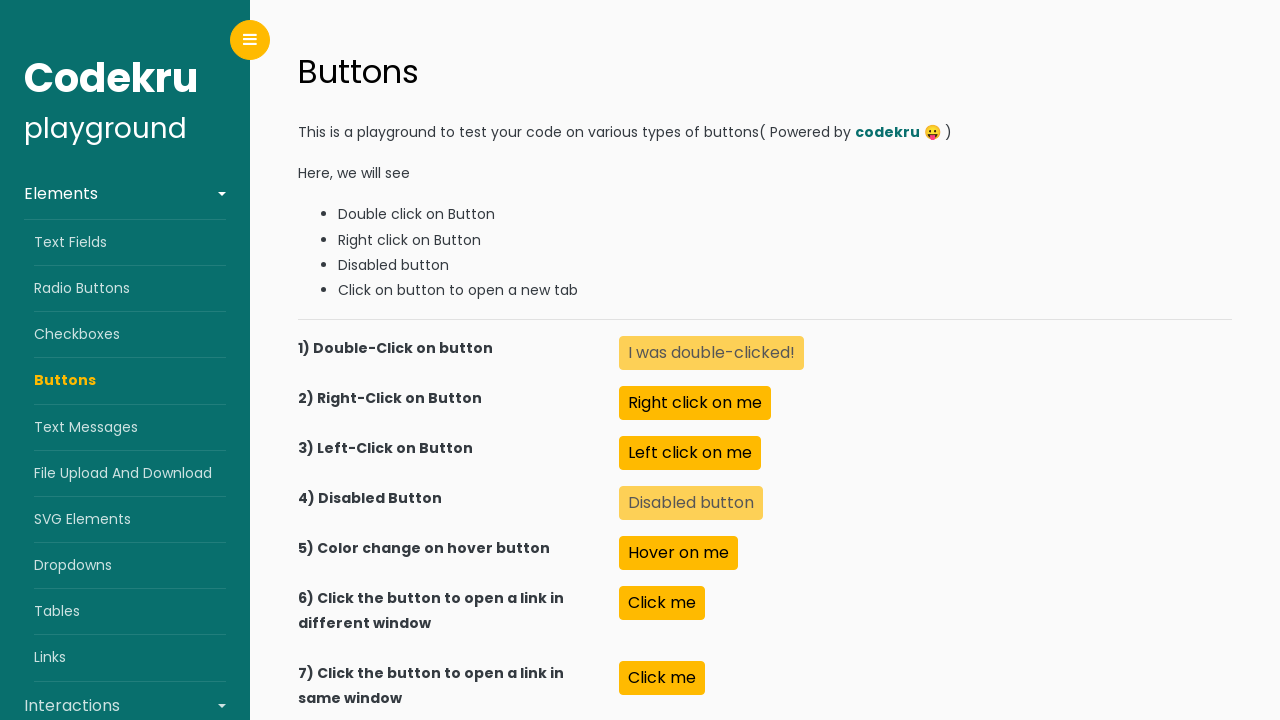

Right-clicked the right click button at (695, 403) on //button[@id='rightClick']
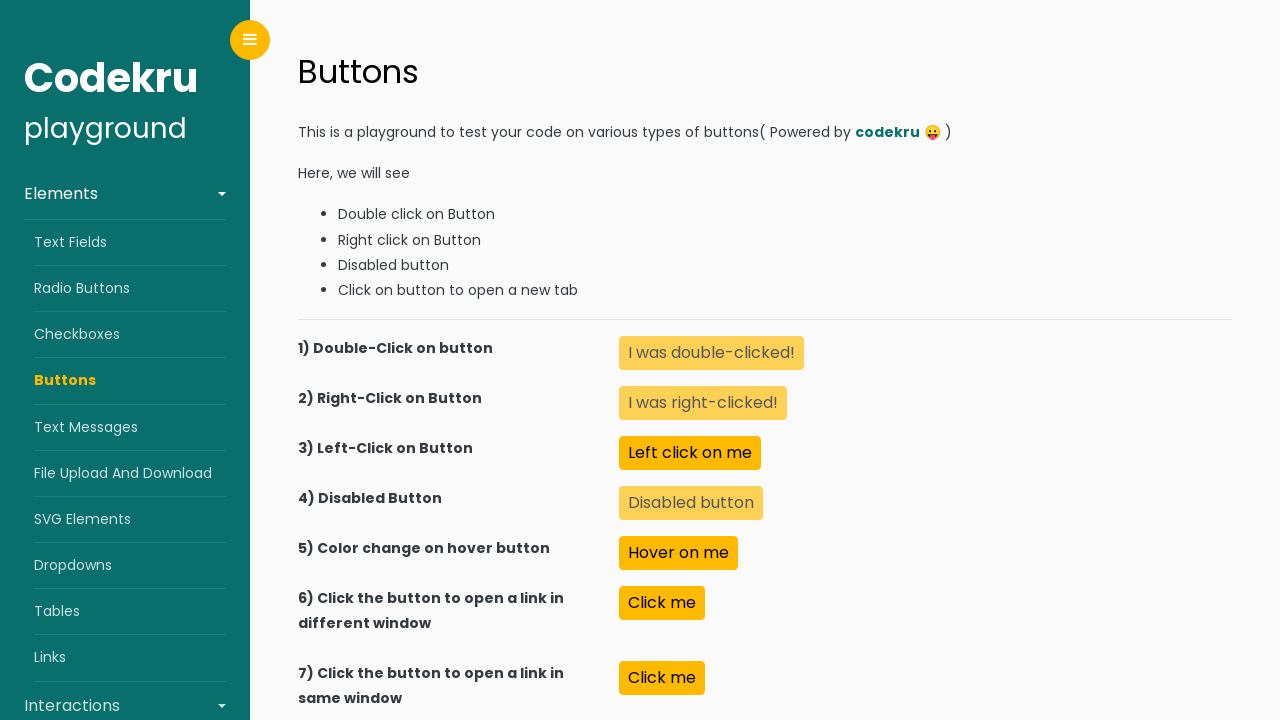

Left-clicked the left click button at (690, 453) on xpath=//button[@id='leftClick']
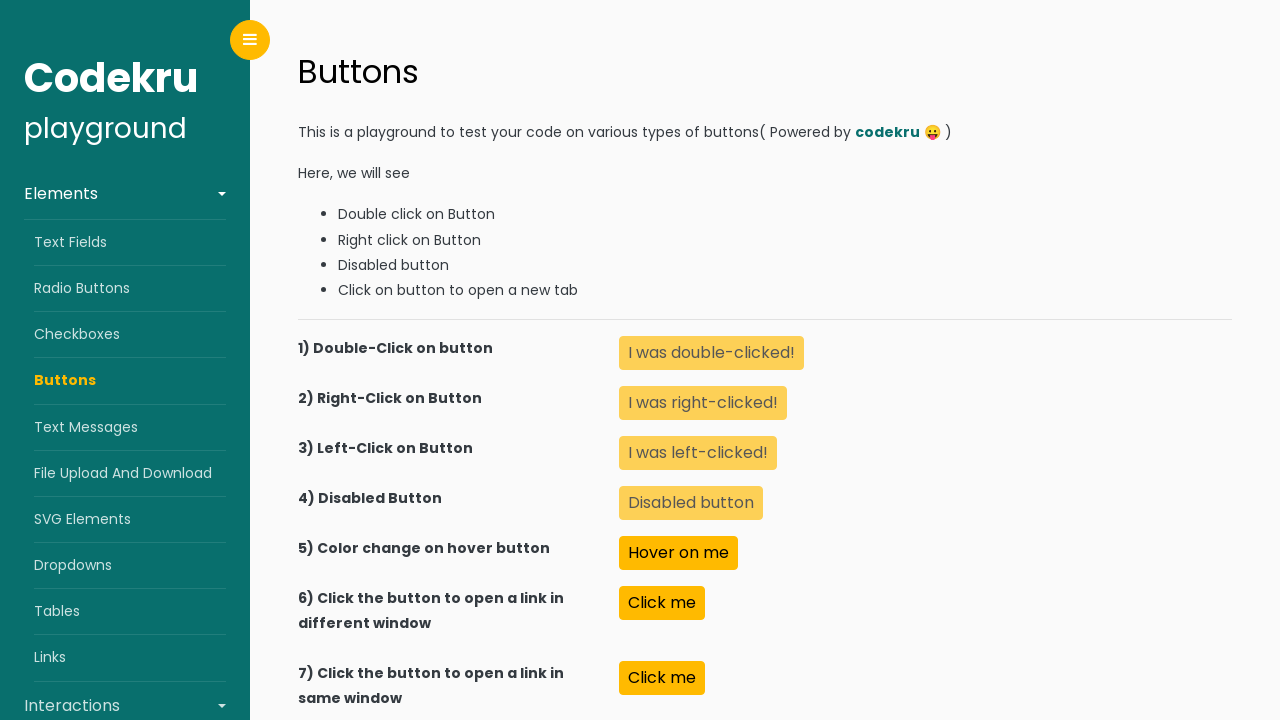

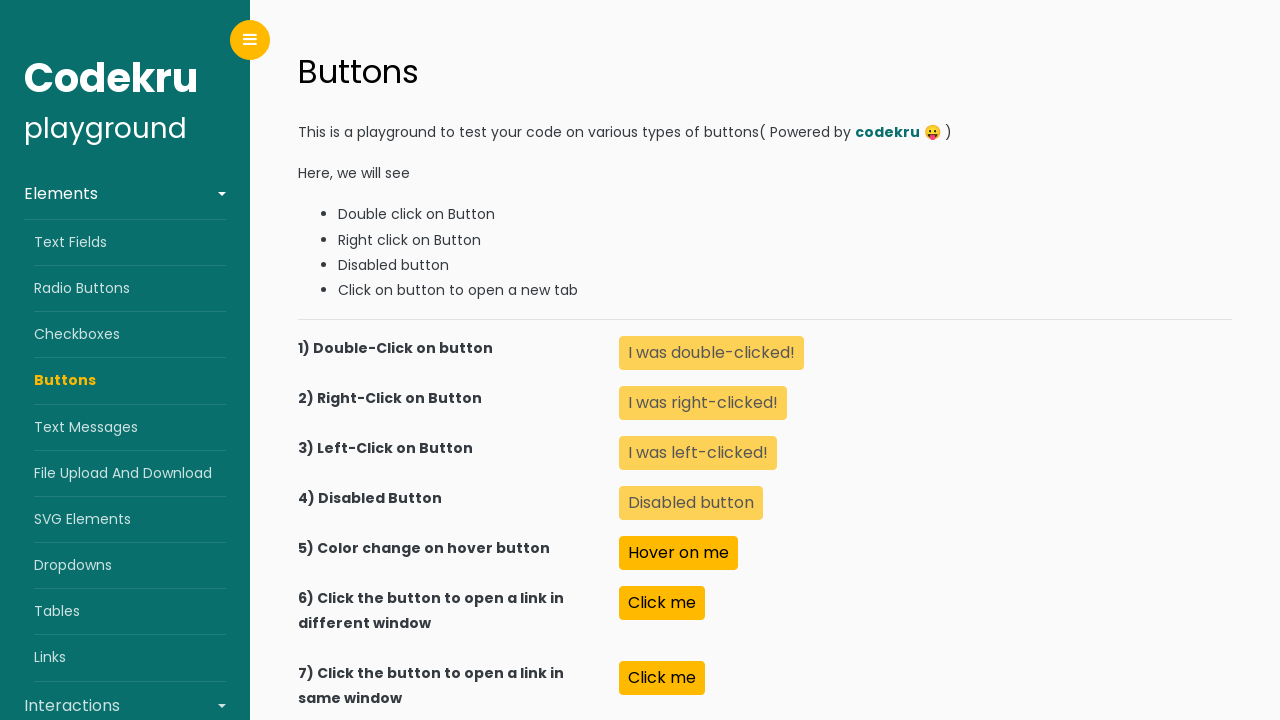